Tests the Selenium-Jupiter homepage by verifying the "About" link is visible and clicking on it

Starting URL: https://bonigarcia.github.io/selenium-jupiter/

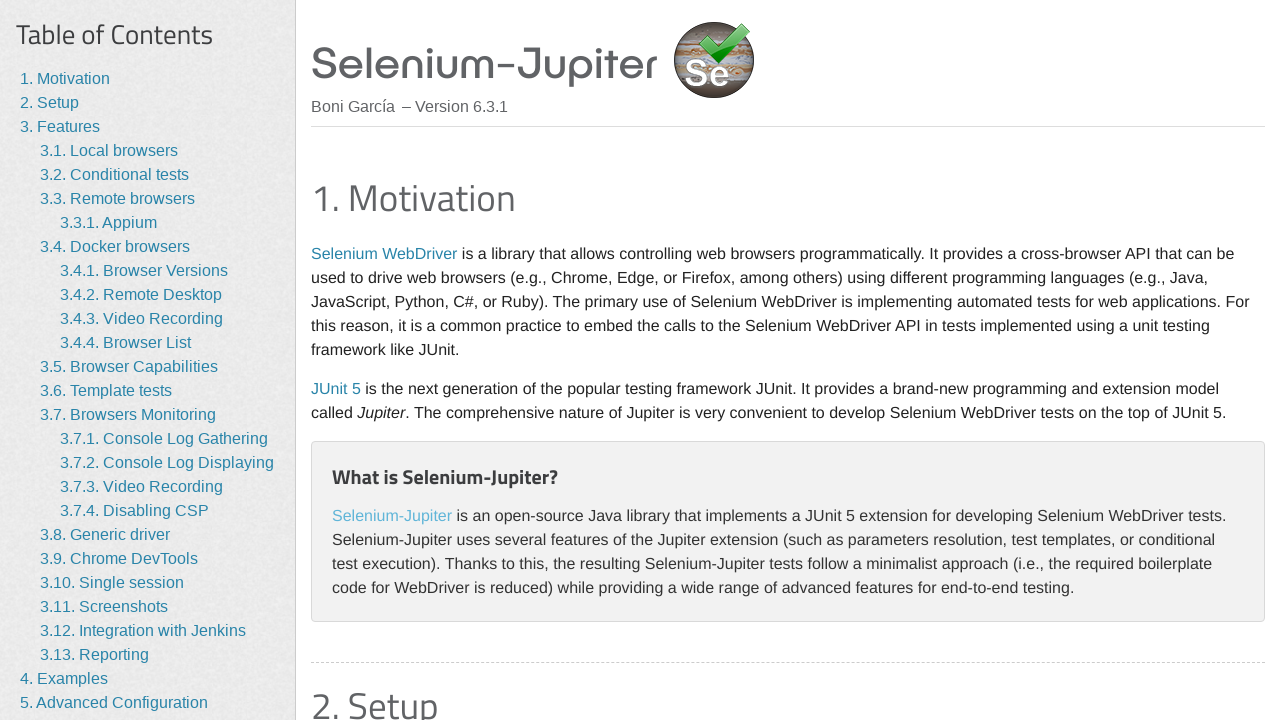

About link is visible on the Selenium-Jupiter homepage
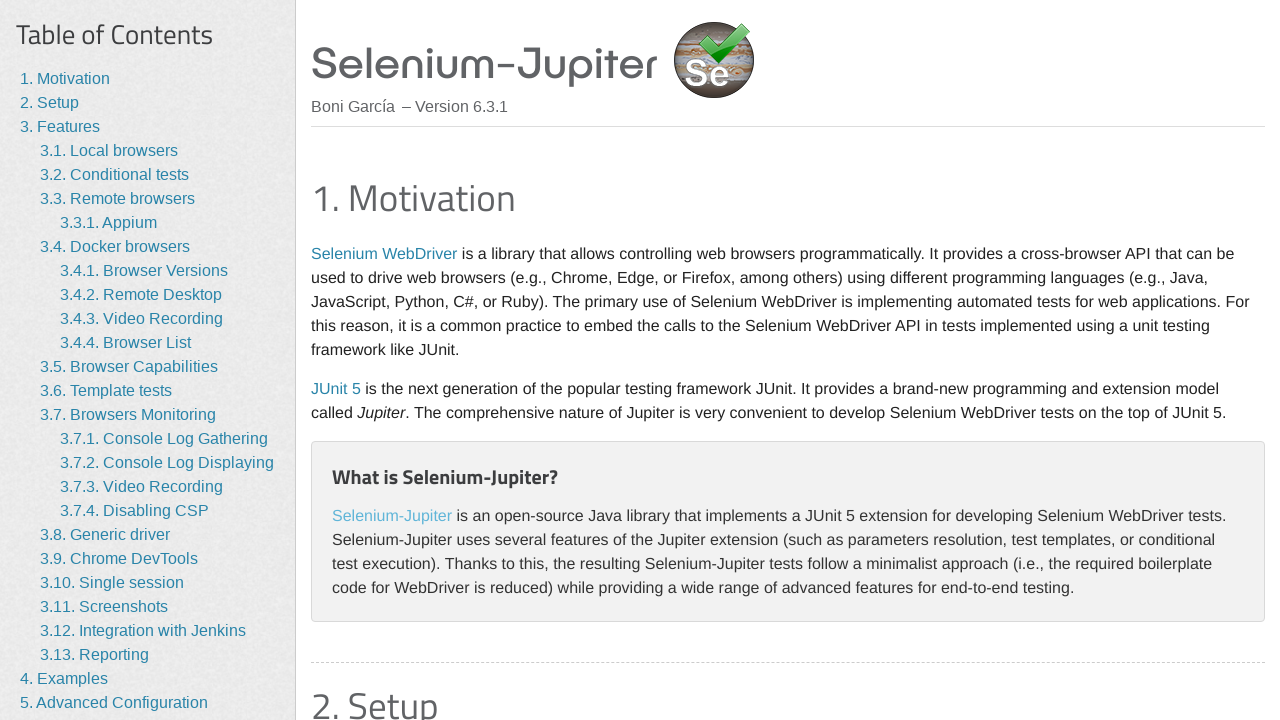

Clicked the About link at (54, 677) on a >> internal:has-text="About"i
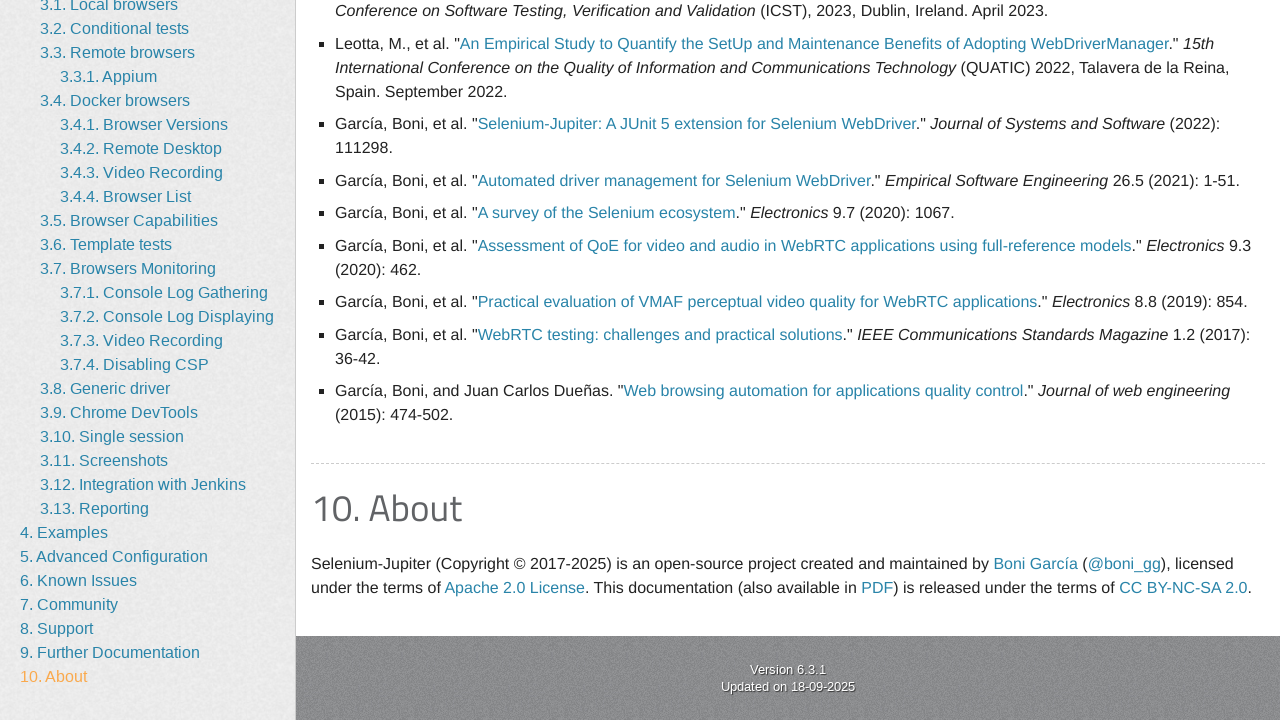

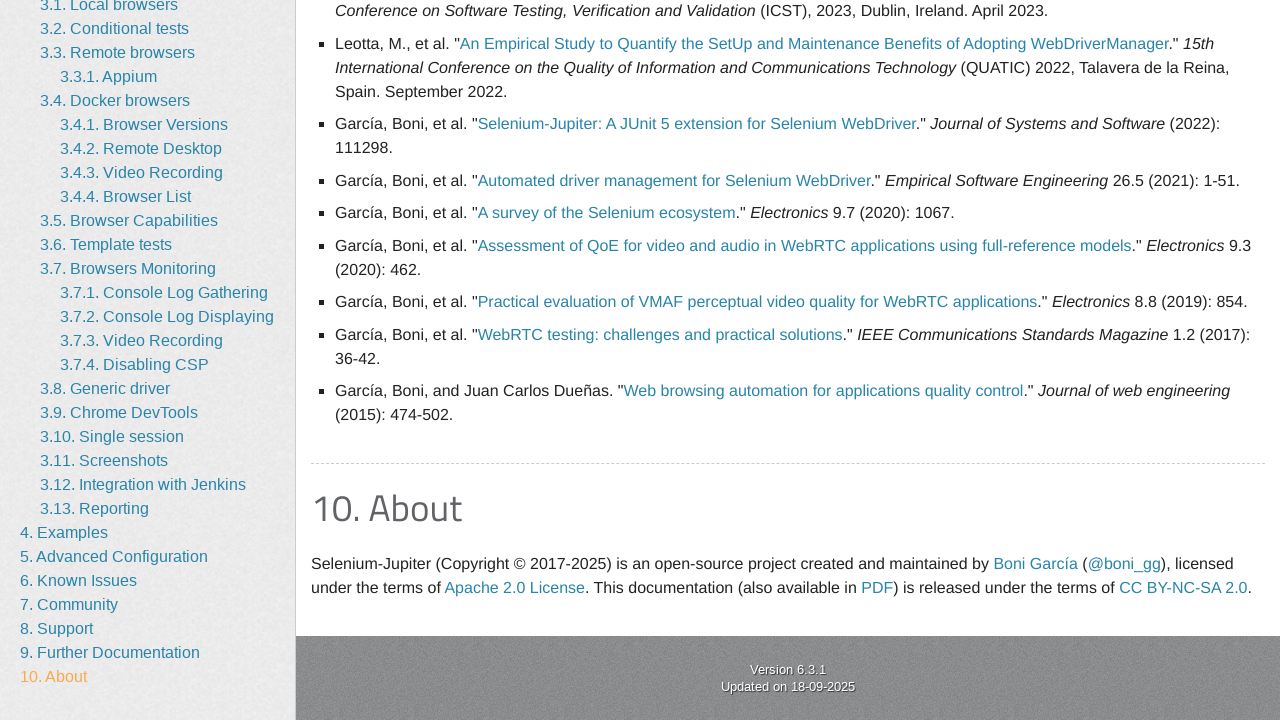